Simple assertion test with no browser automation - just verifies a true condition

Starting URL: https://example.com

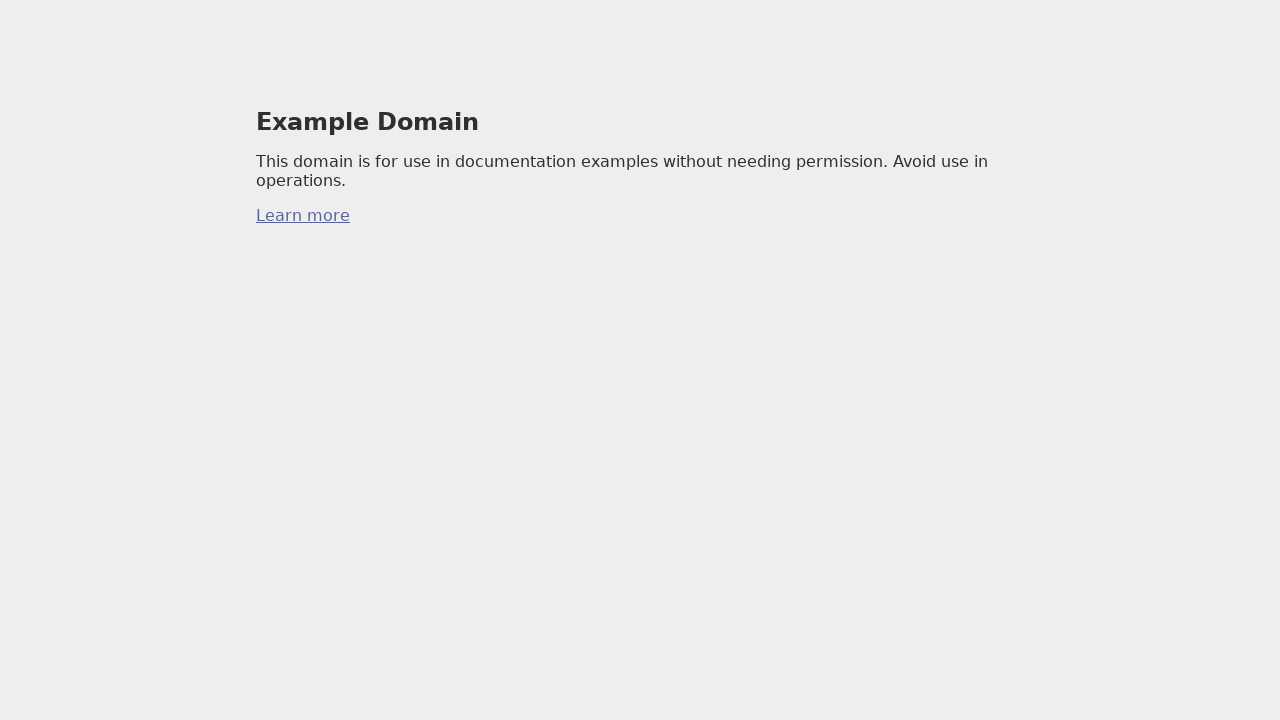

Test assertion passed - no browser automation required
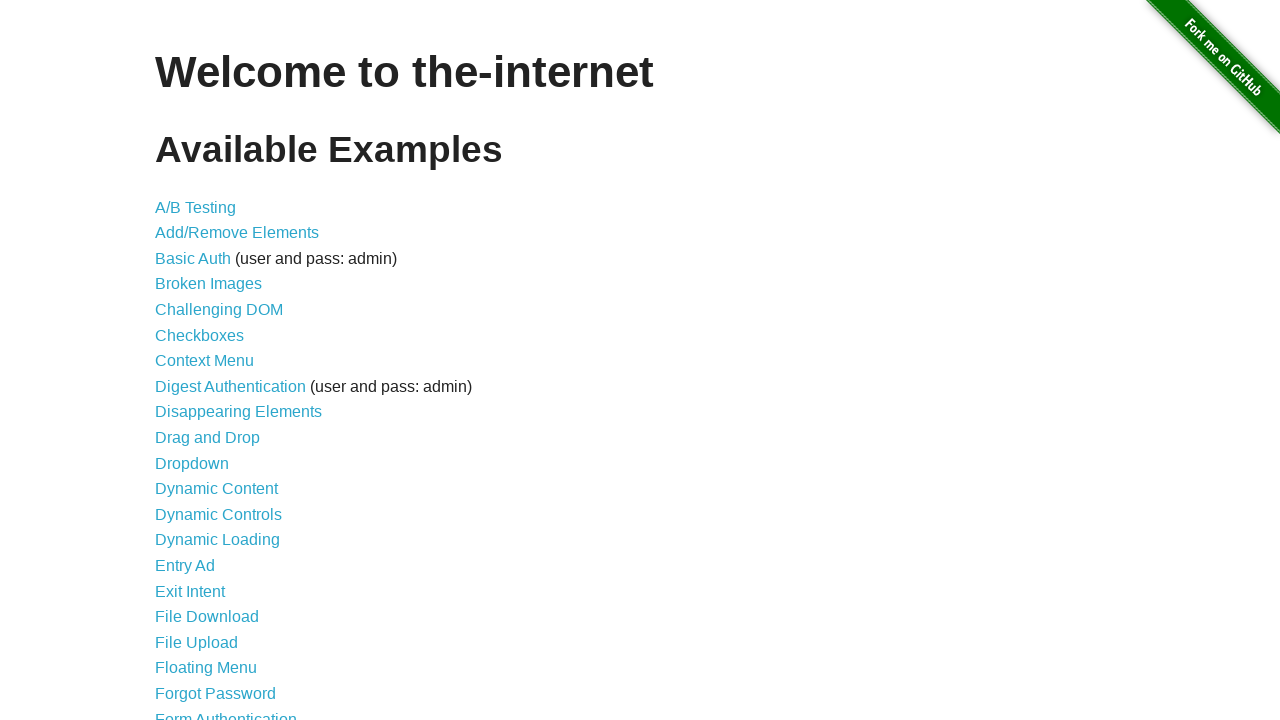

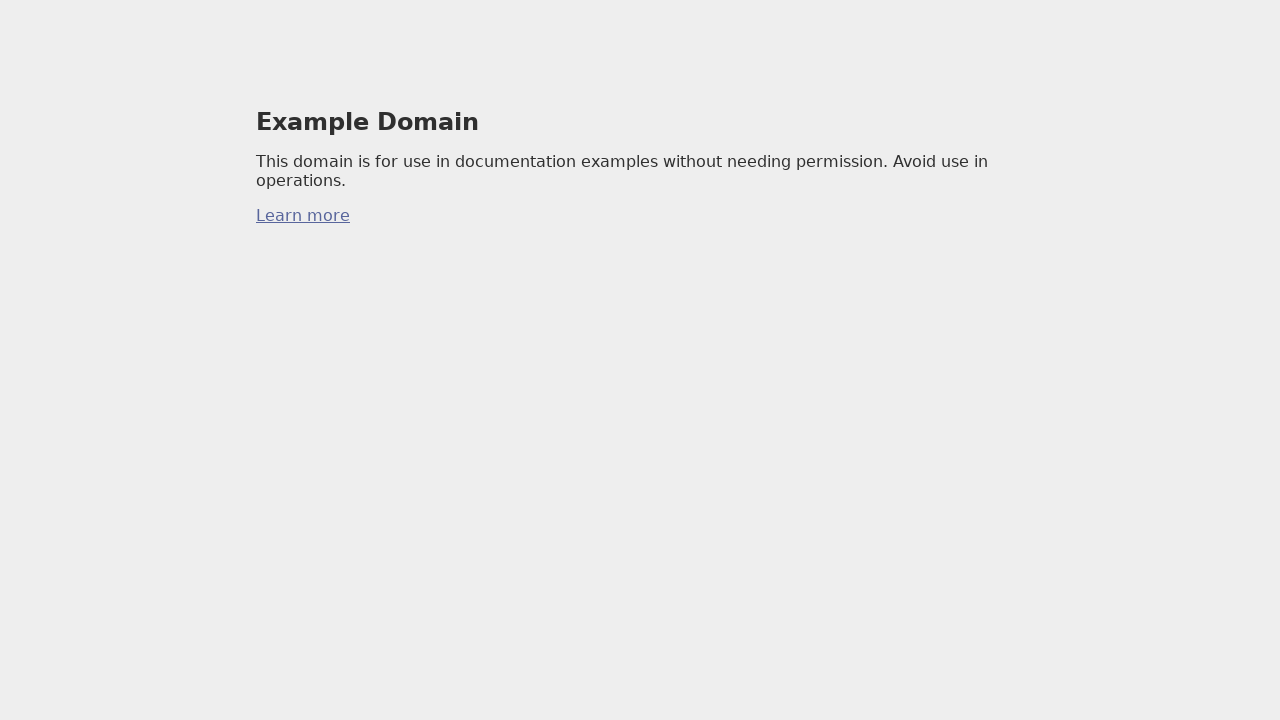